Tests the post code sorting functionality in the Bank Manager's customer list by clicking the Bank Manager Login, navigating to Customers, and clicking the Post Code column header to sort.

Starting URL: https://www.globalsqa.com/angularJs-protractor/BankingProject/#/login

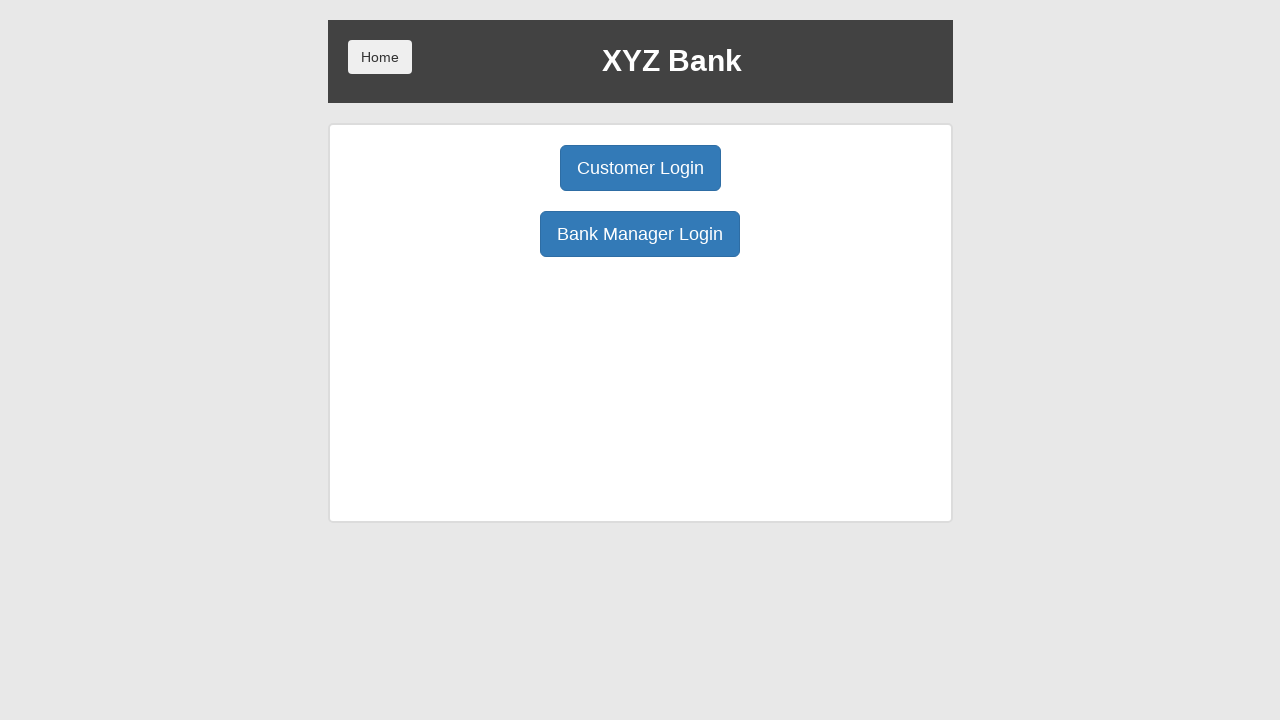

Clicked Bank Manager Login button at (640, 234) on button:has-text('Bank Manager Login')
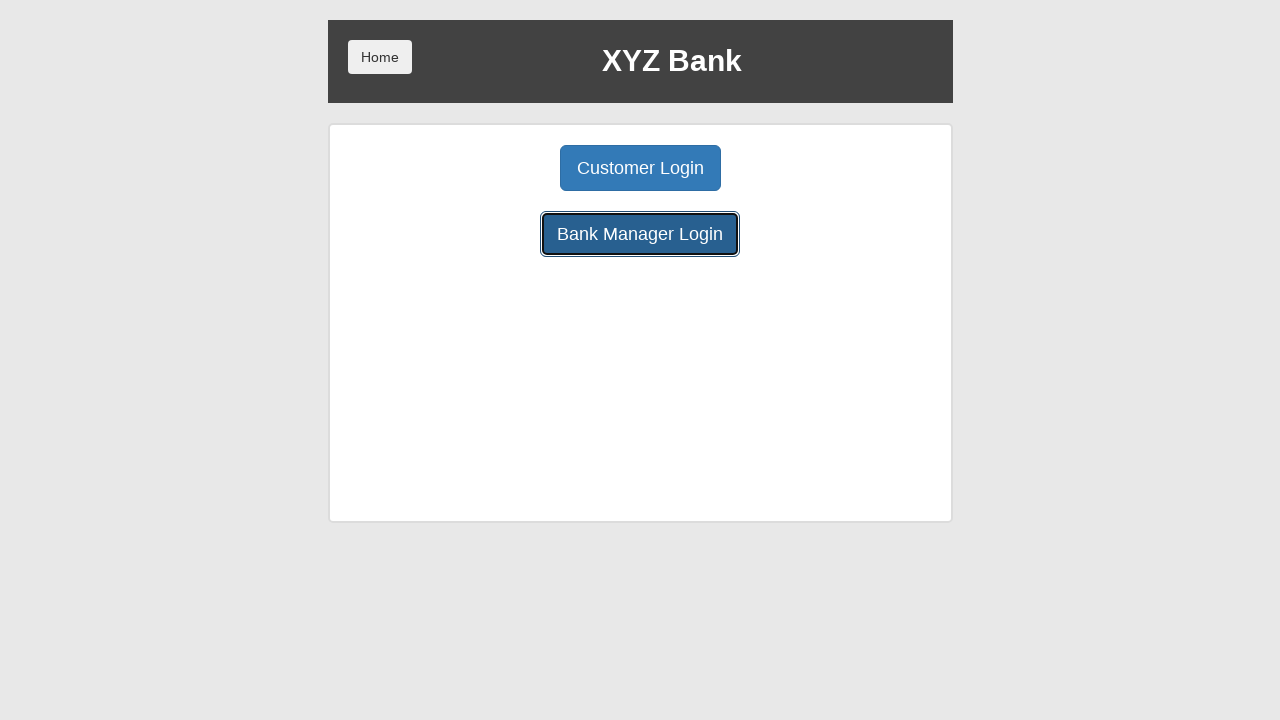

Manager page loaded - Customers button is visible
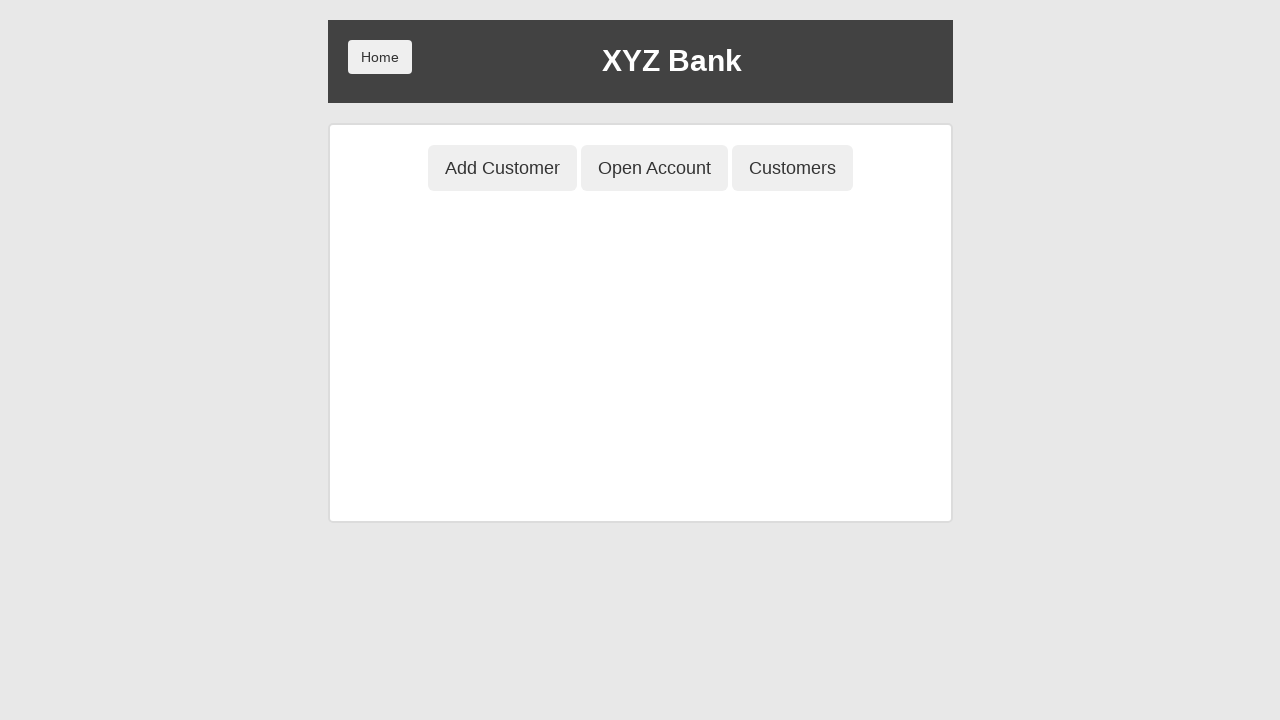

Clicked Customers tab at (792, 168) on button:has-text('Customers')
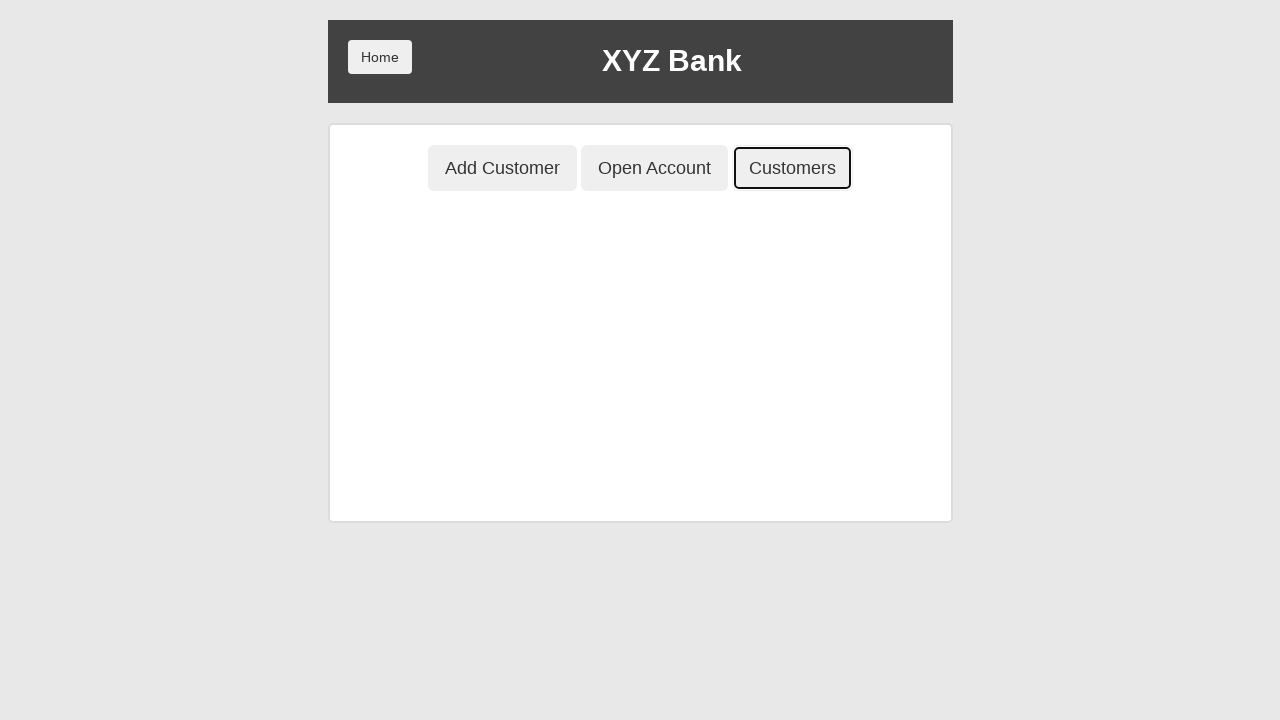

Customer table loaded
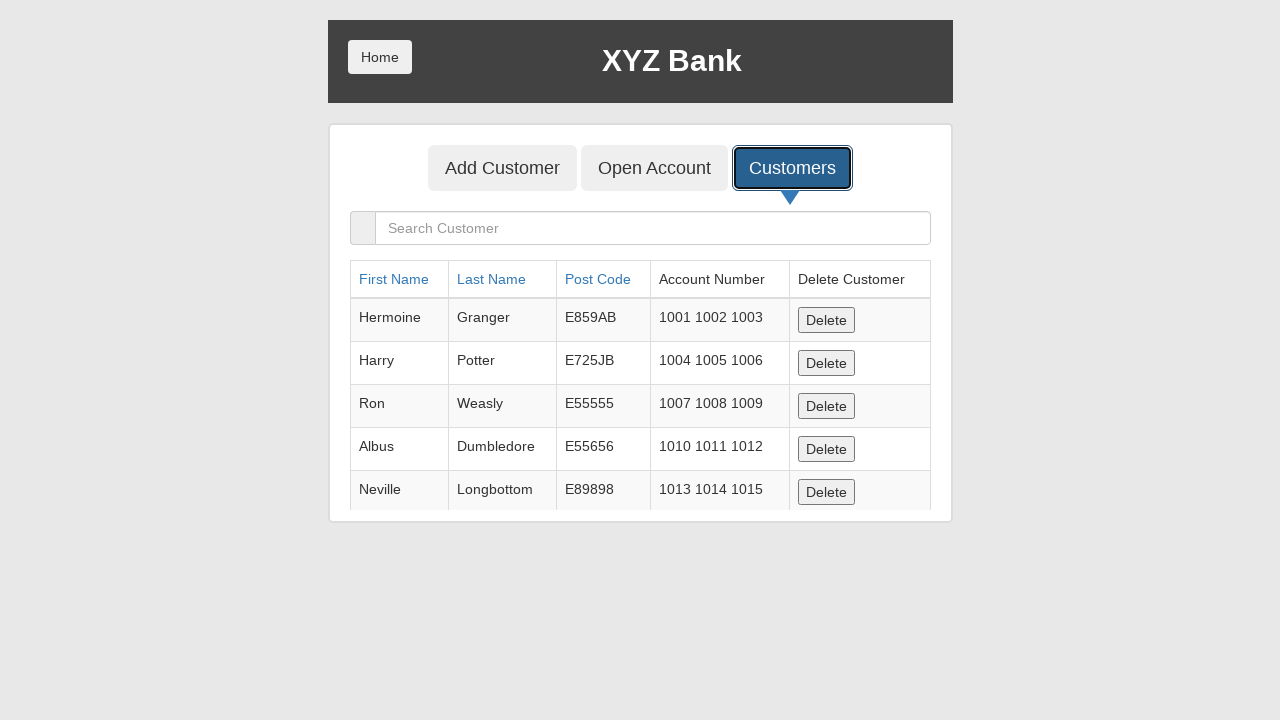

Waited 1 second for table to fully render
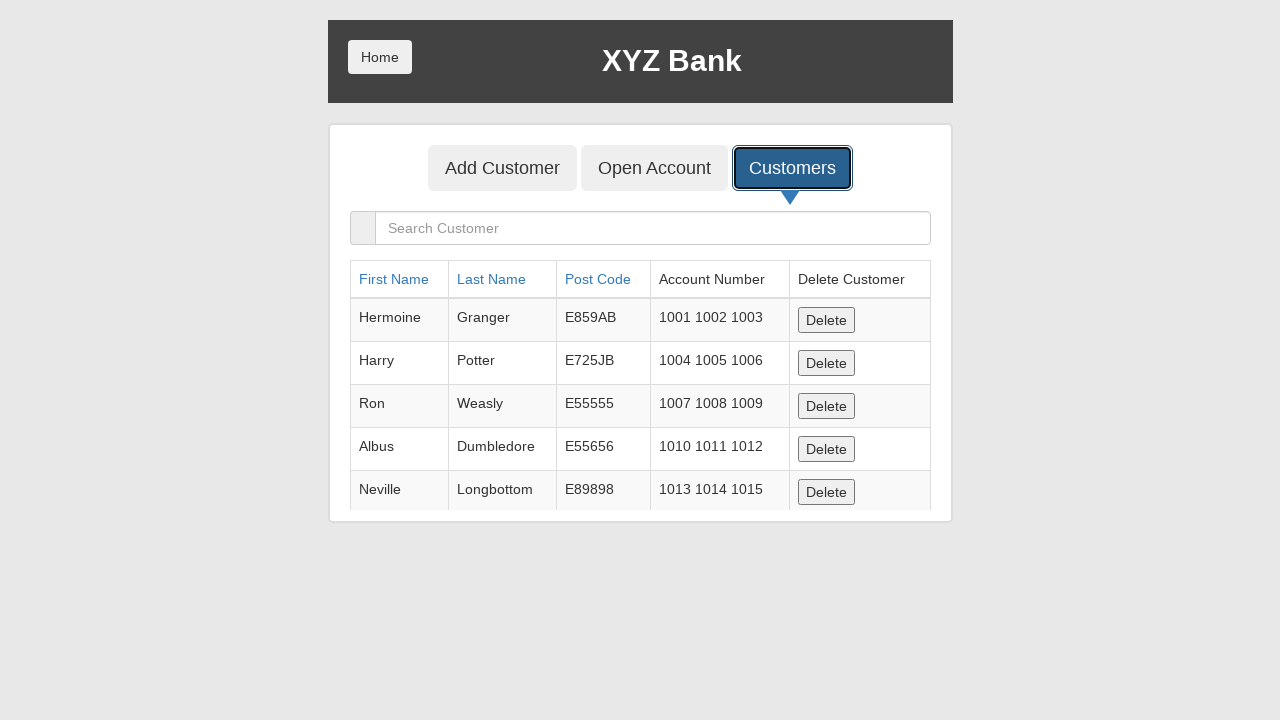

Clicked Post Code column header to sort at (598, 279) on a:has-text('Post Code')
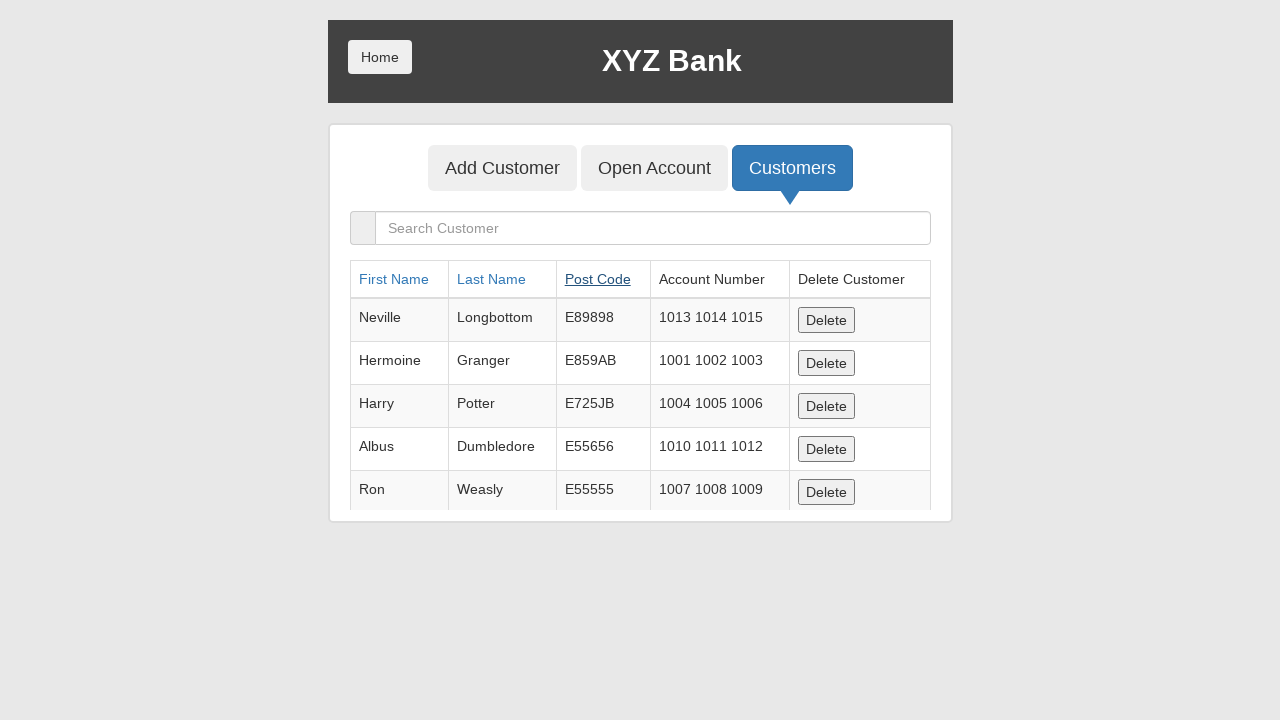

Waited 1 second for sorting to complete
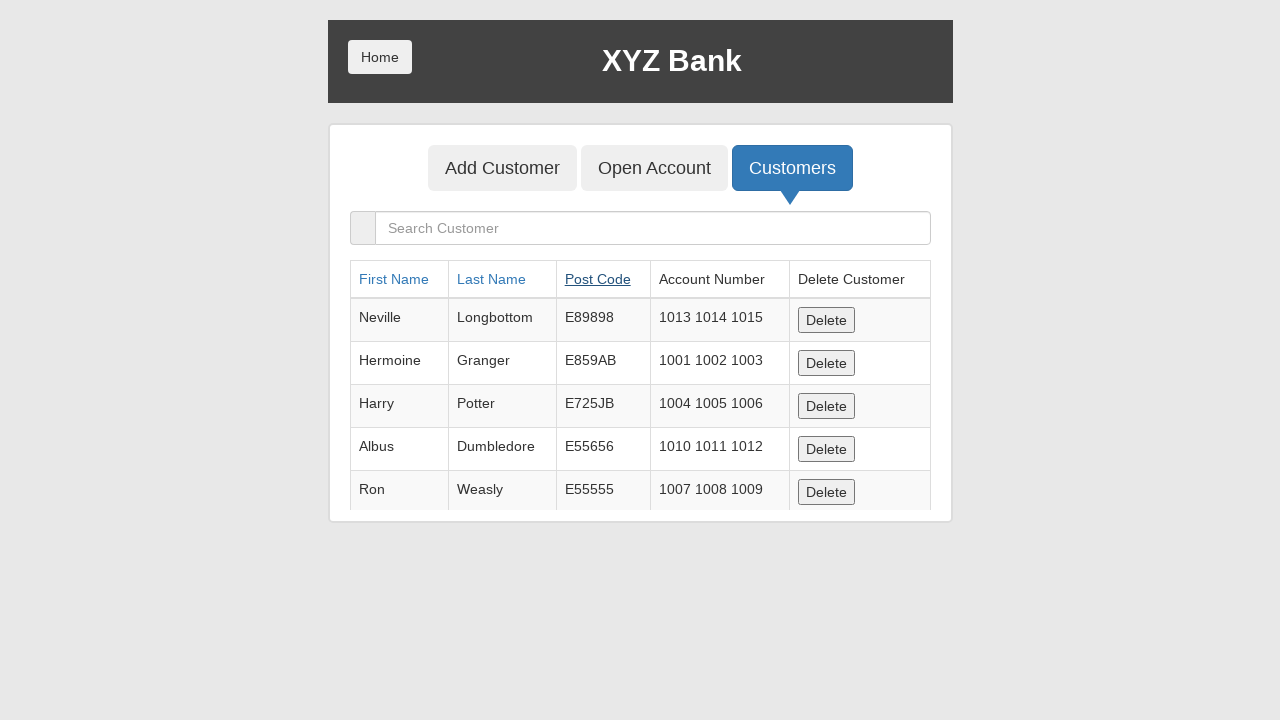

Verified customer table rows are visible after sorting
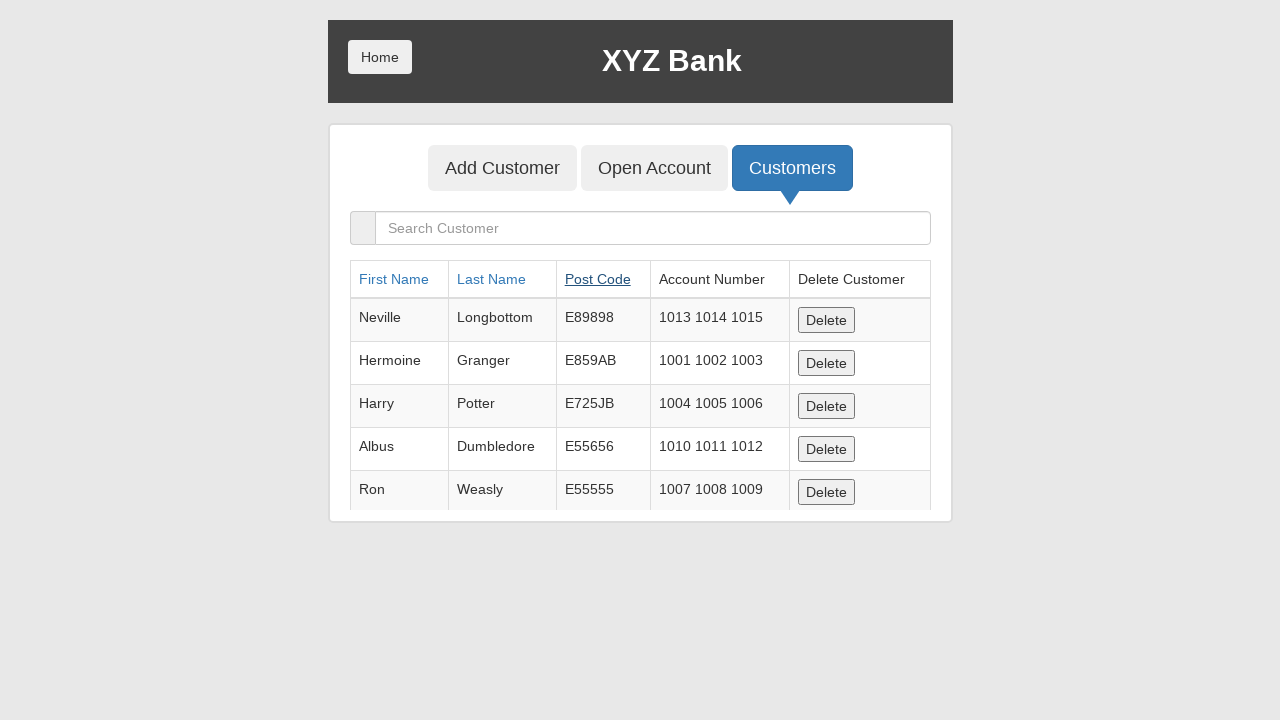

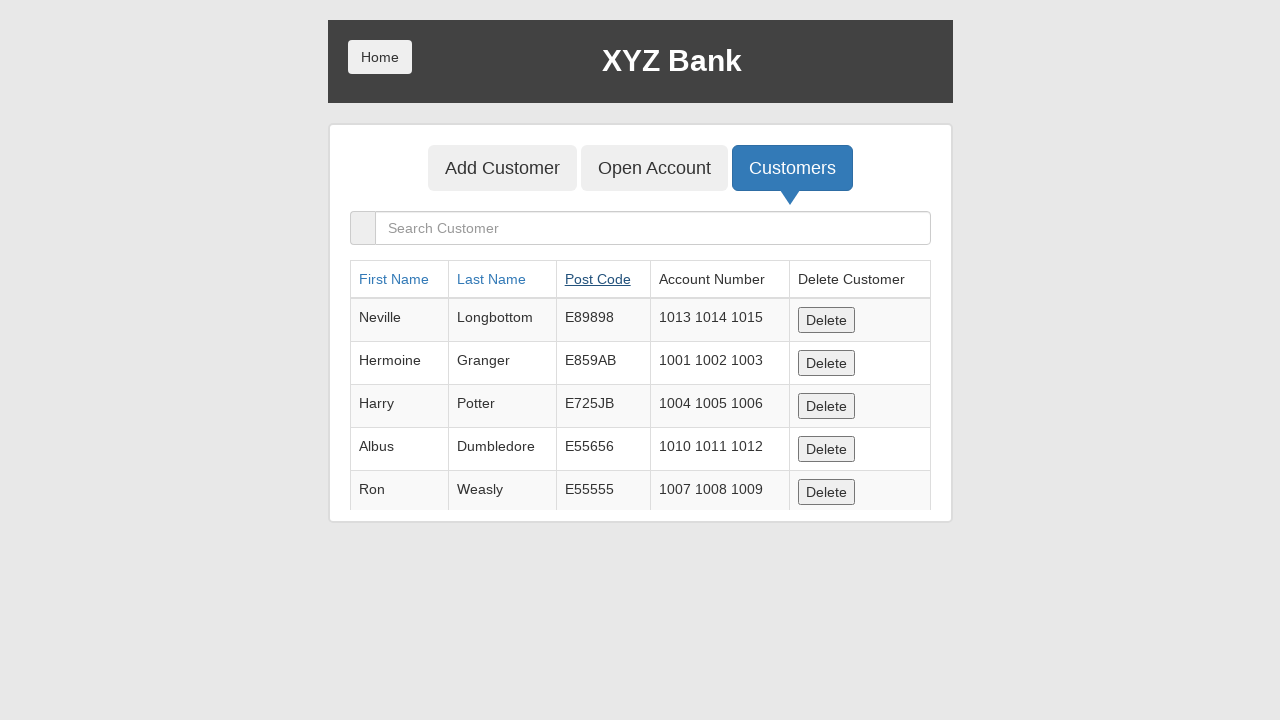